Navigates to the Barbeque Nation website homepage

Starting URL: https://www.barbequenation.com/

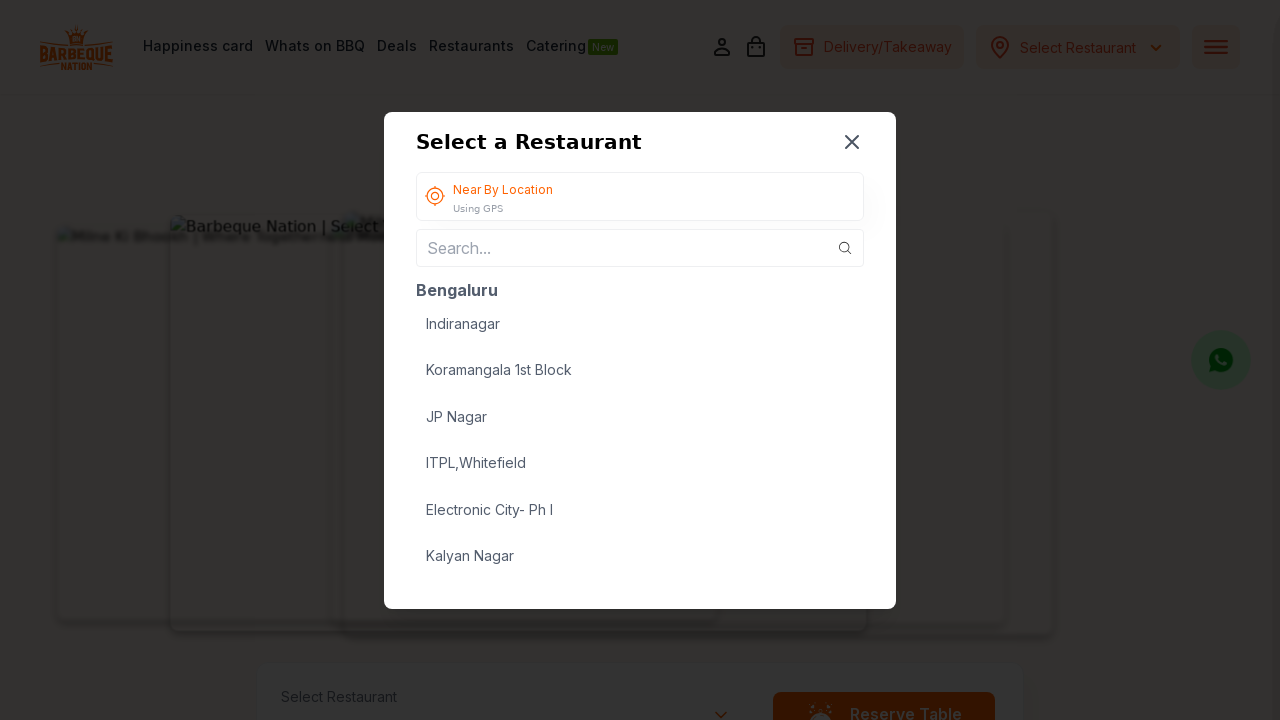

Waited for Barbeque Nation homepage to load (domcontentloaded state)
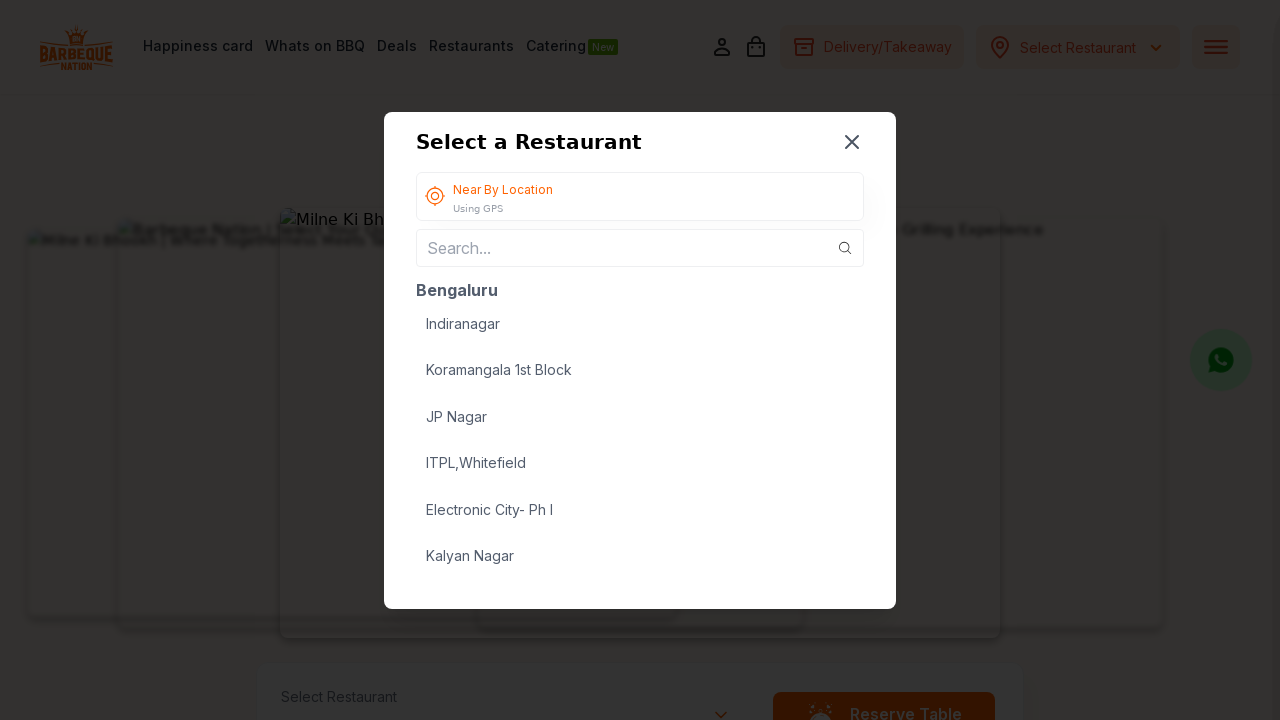

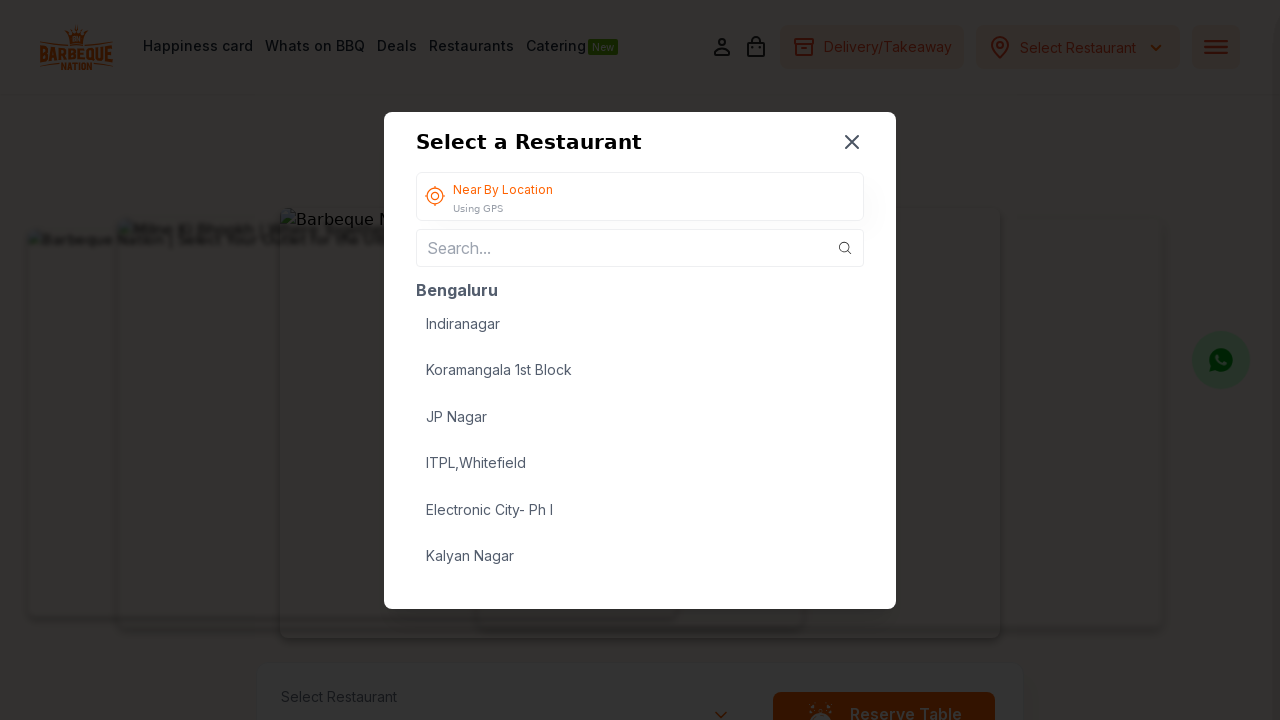